Tests JavaScript prompt alert by clicking the prompt button and verifying the result text when no input is provided

Starting URL: https://the-internet.herokuapp.com/javascript_alerts

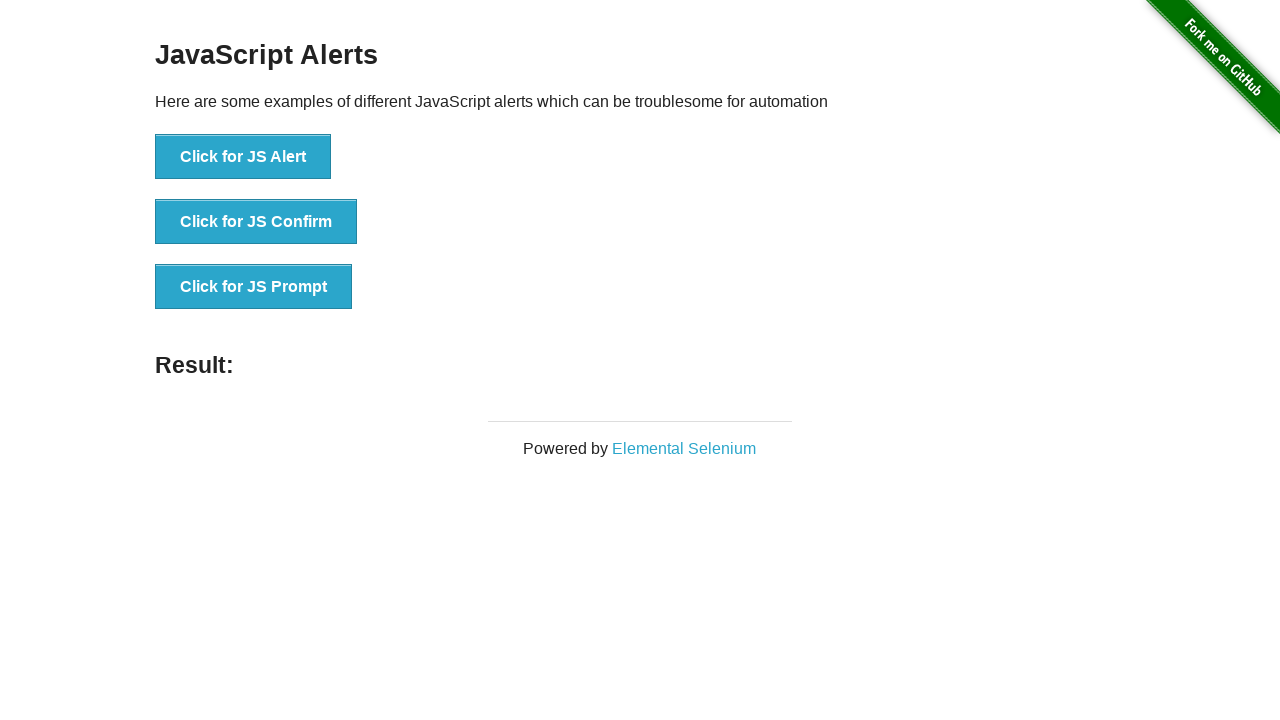

Clicked the JavaScript prompt button at (254, 287) on xpath=//ul/li[3]/button
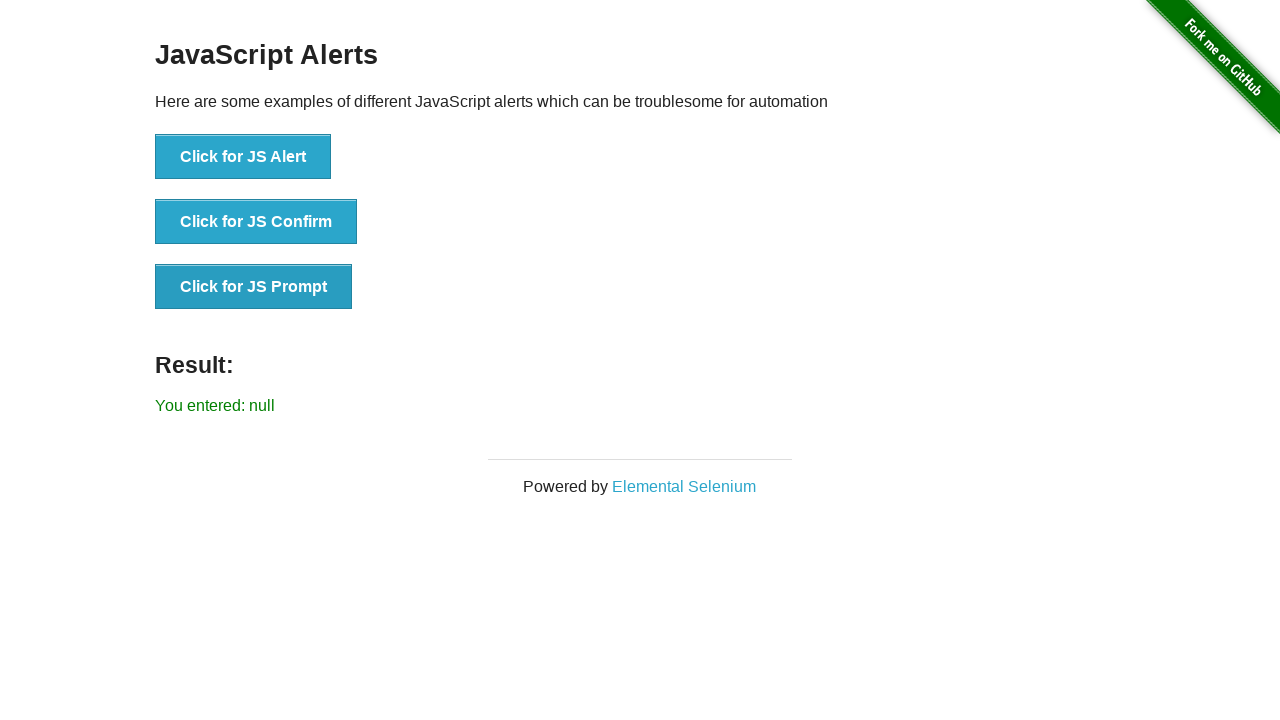

Set up dialog handler to dismiss prompt without input
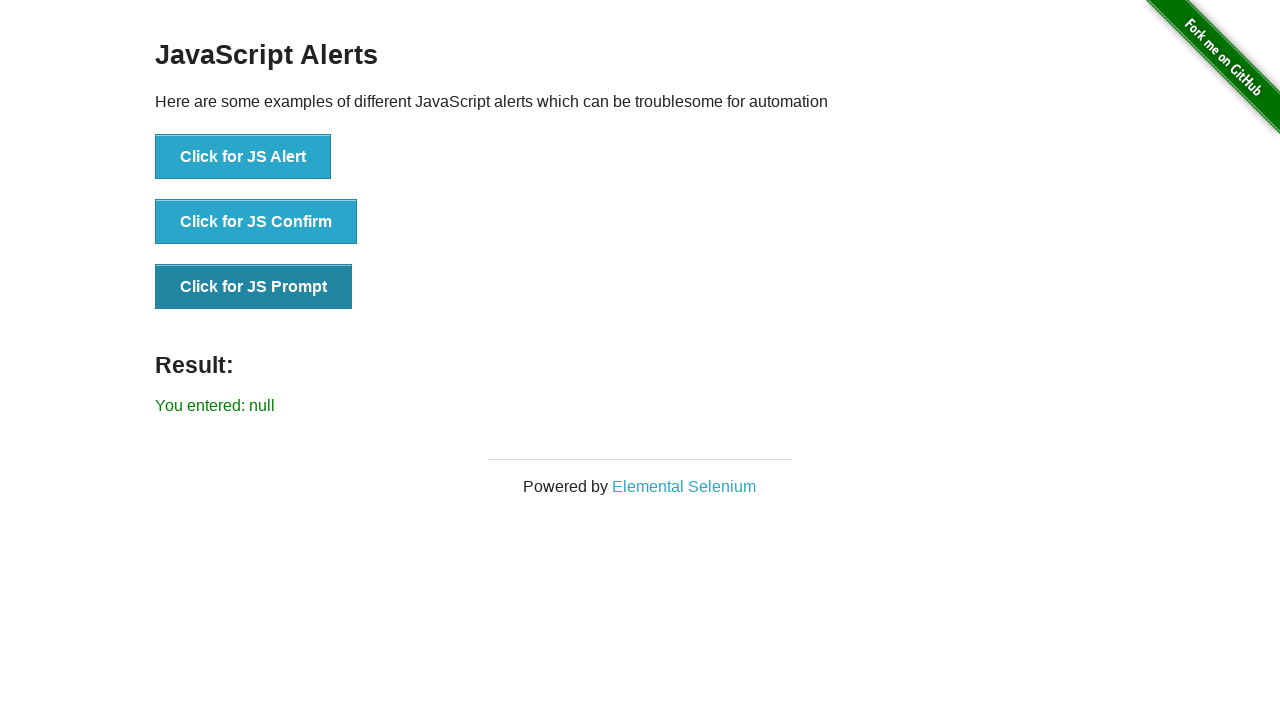

Retrieved result text from page
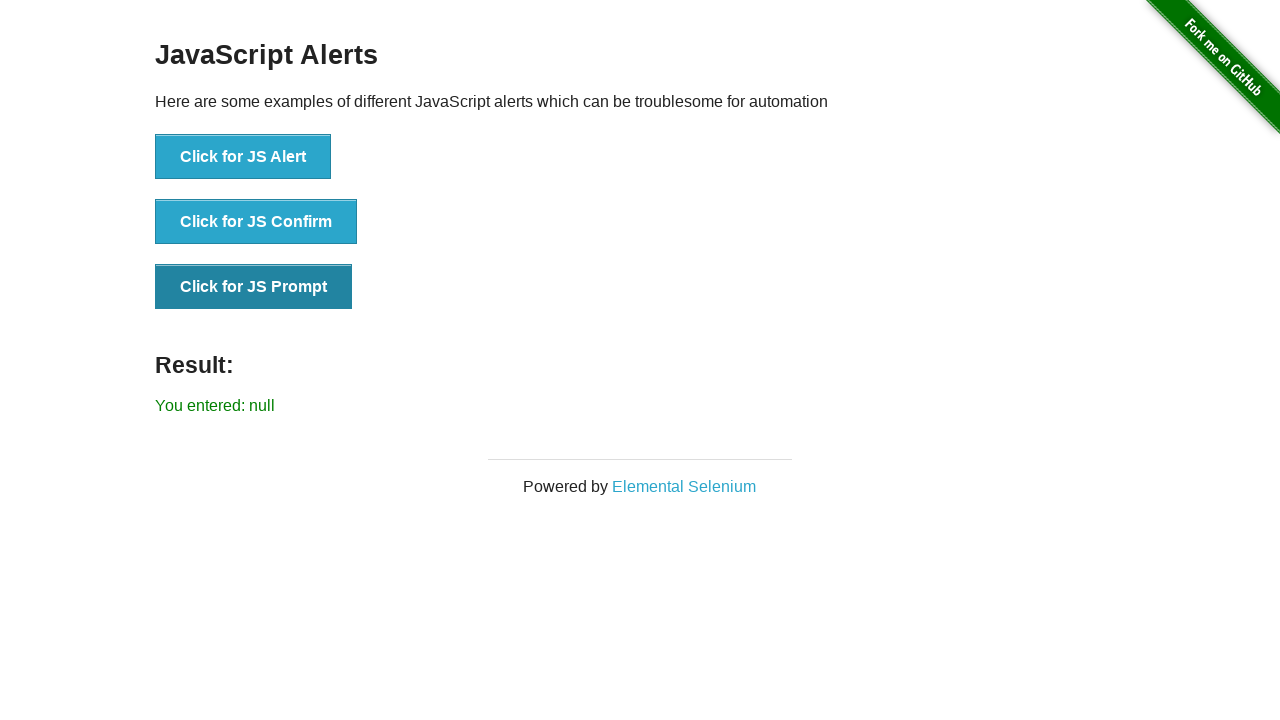

Verified result text is 'You entered: null' as expected
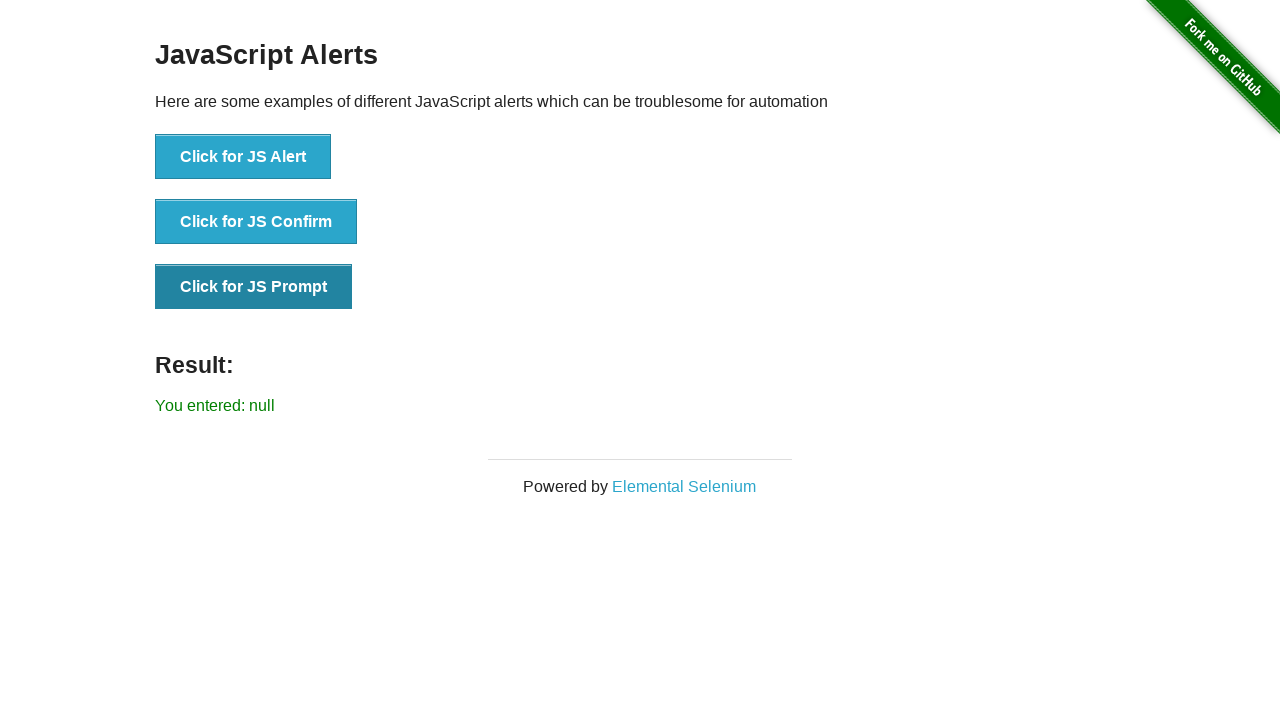

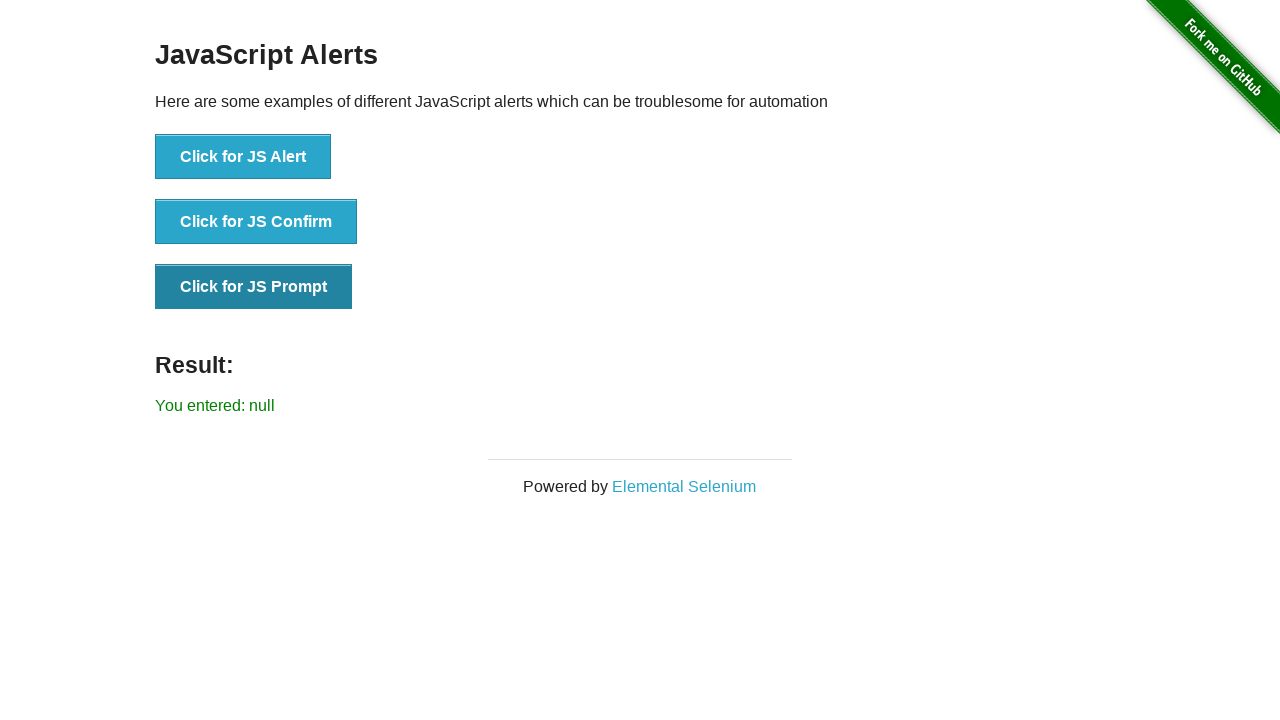